Tests dynamic loading with a 5-second wait, clicking start button and verifying the loaded text

Starting URL: https://automationfc.github.io/dynamic-loading/

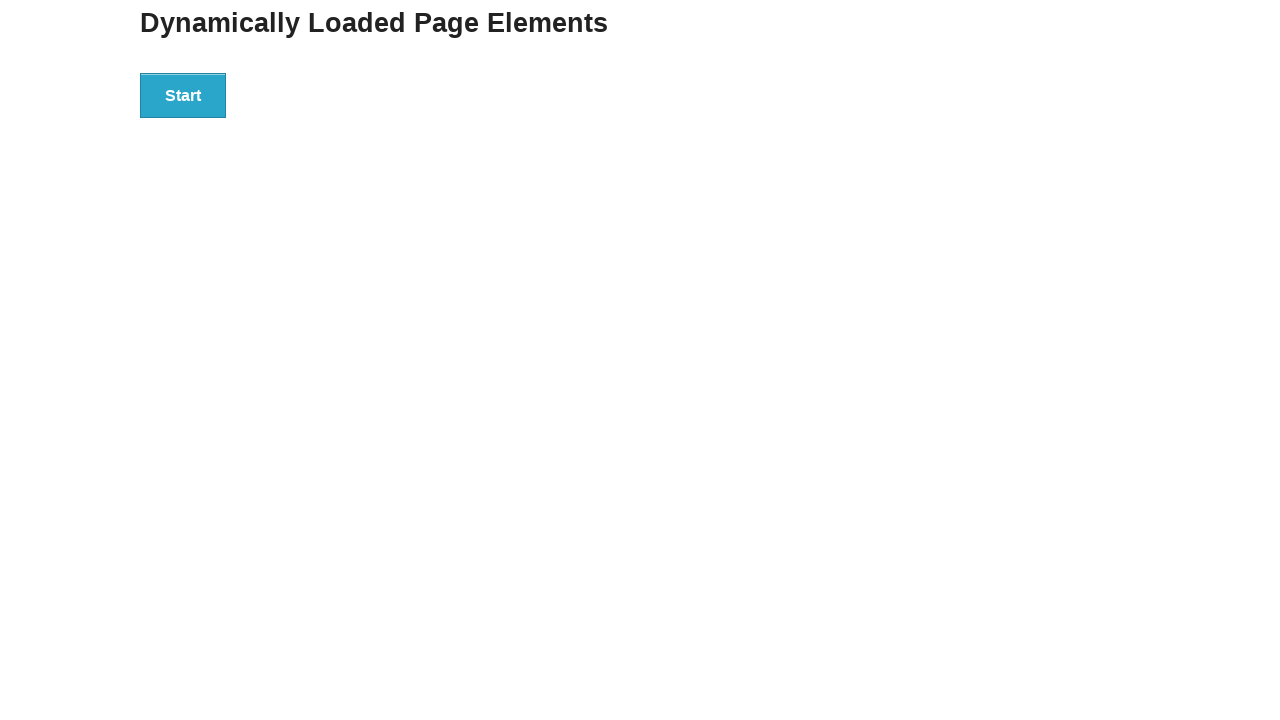

Clicked start button to trigger dynamic loading at (183, 95) on div#start>button
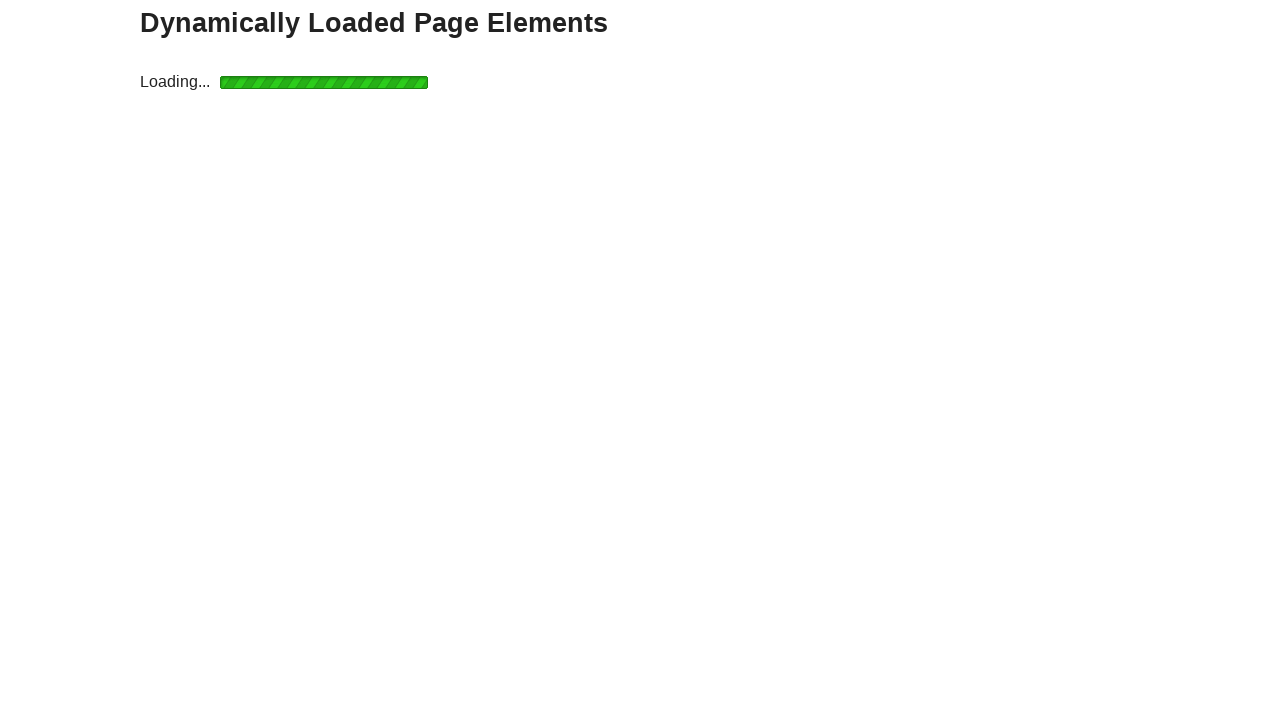

Waited 5 seconds for dynamic content to load
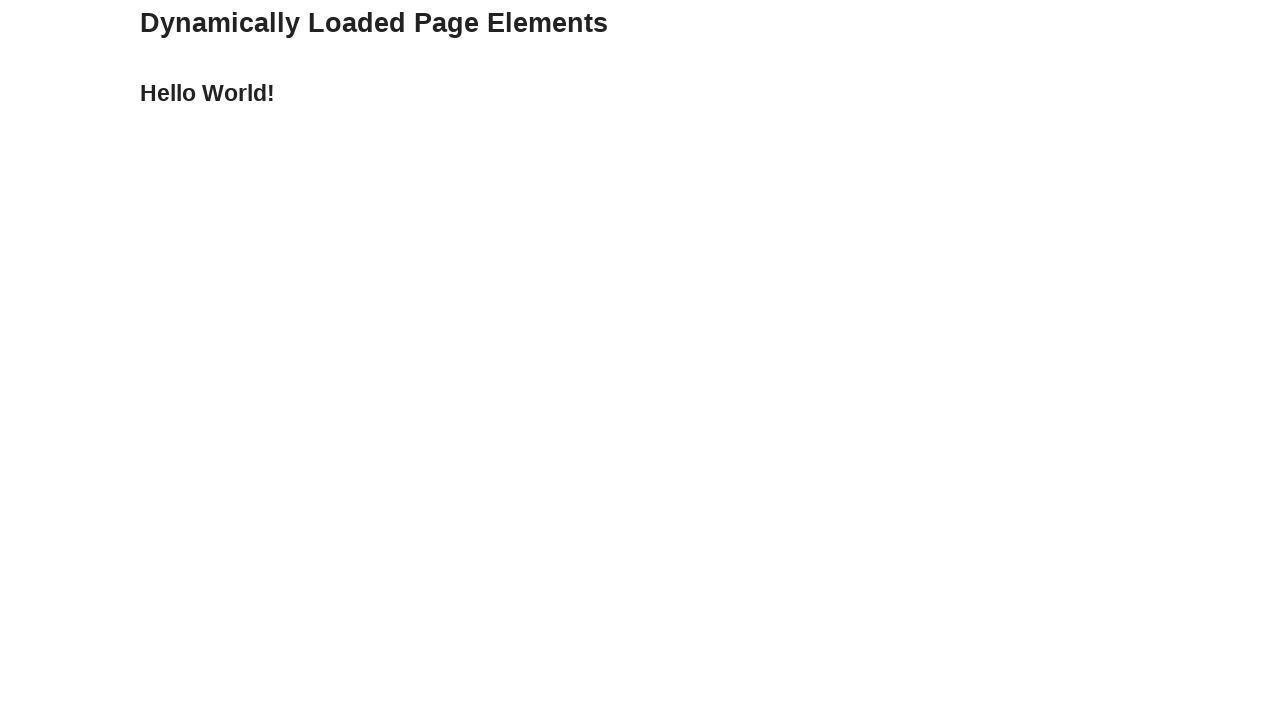

Verified loaded text equals 'Hello World!'
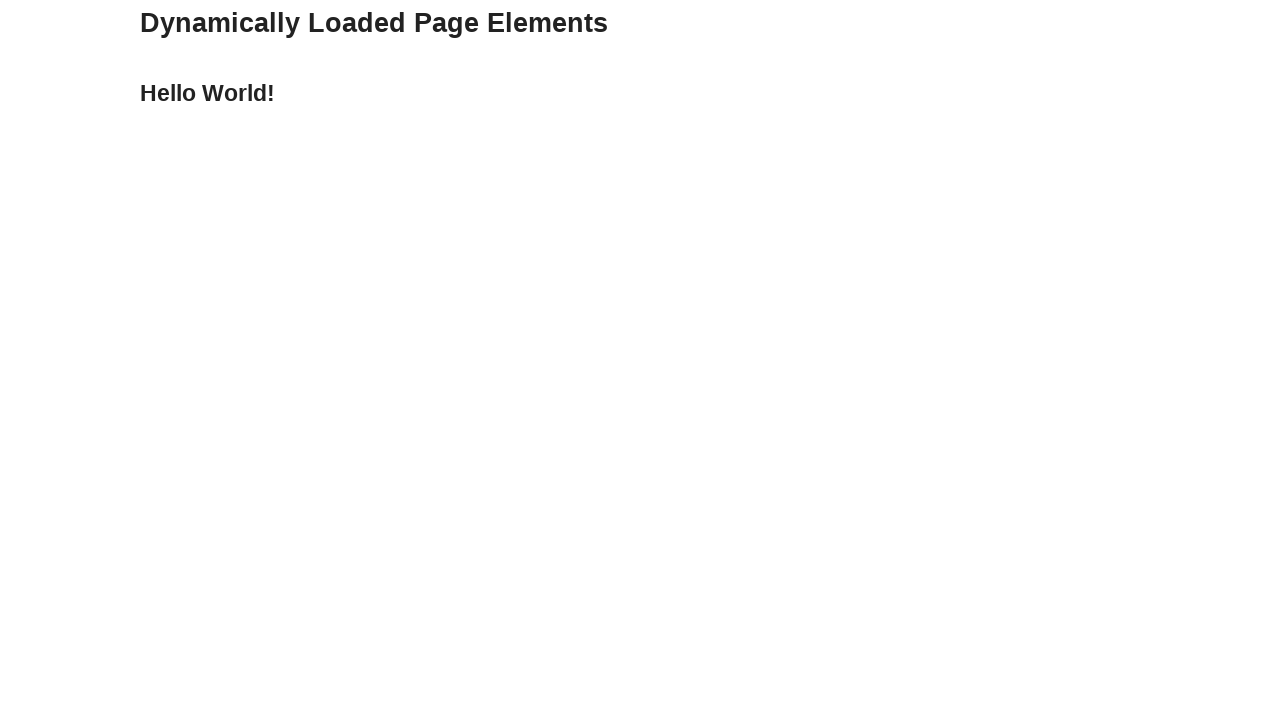

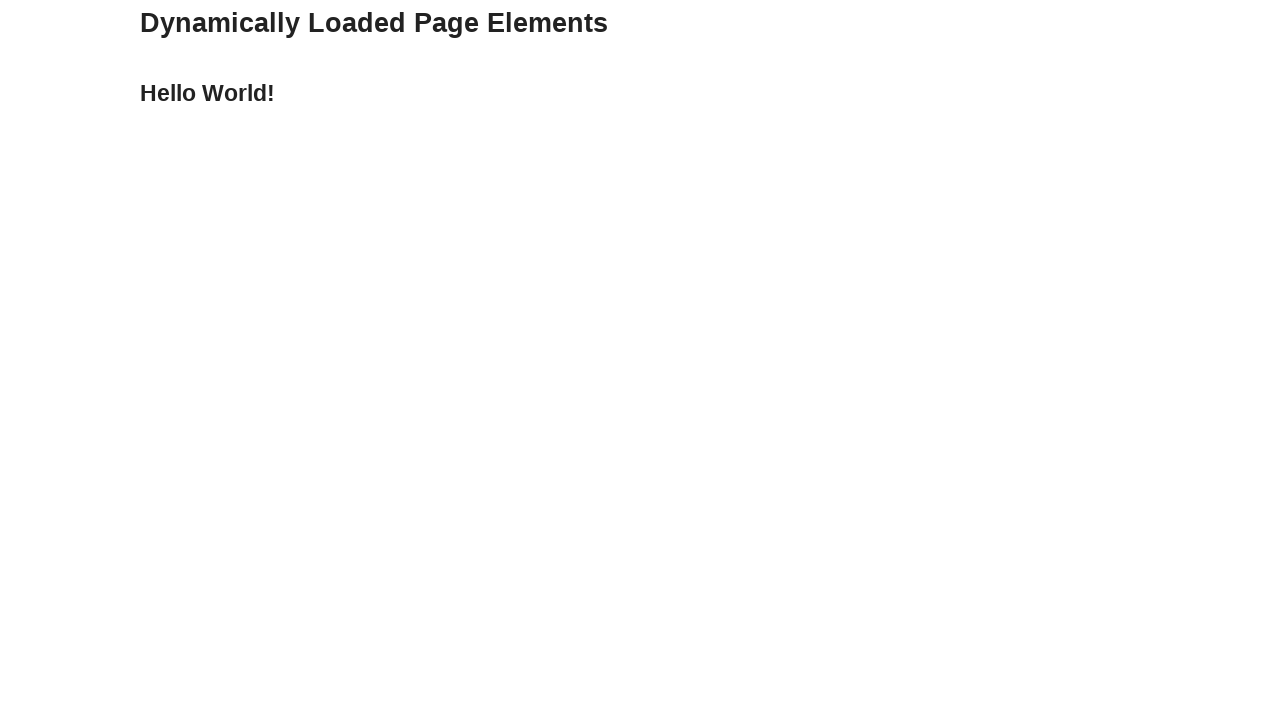